Tests a QR code generator website by entering text into the input field to generate a QR code

Starting URL: https://qrgenerator.technologychannel.org/

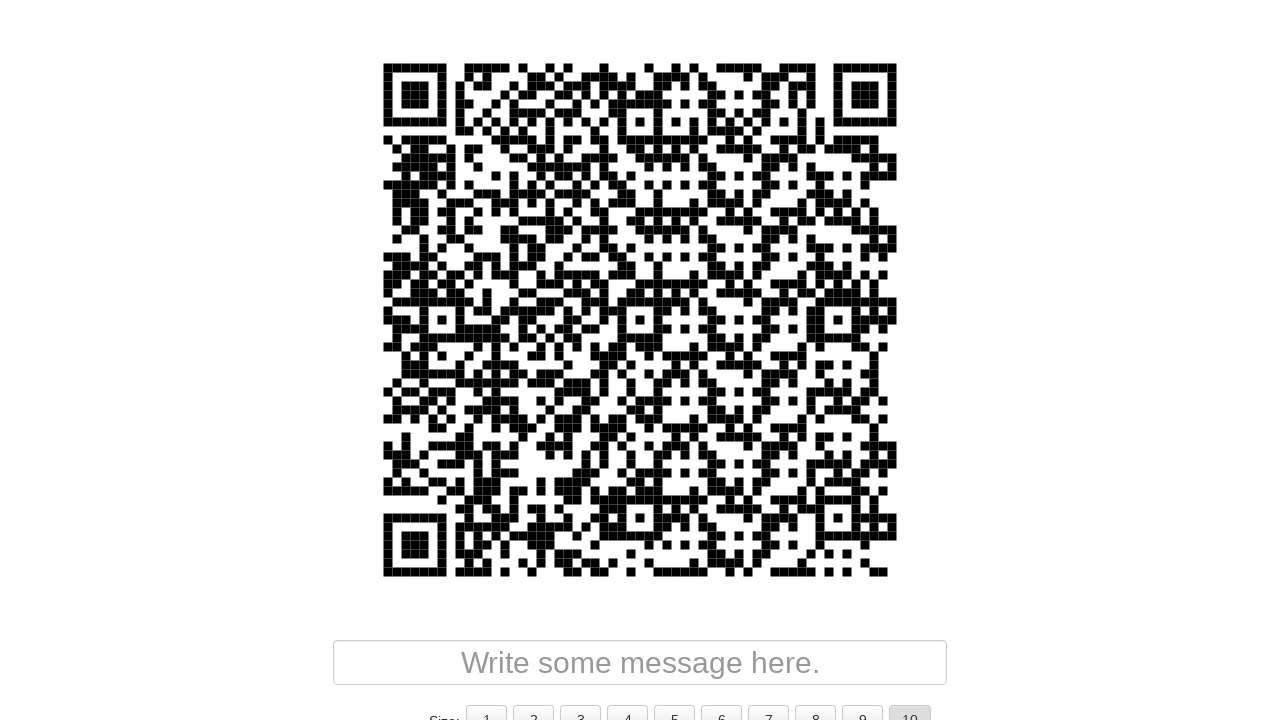

Filled QR code input field with 'Learning Selenium' on #input
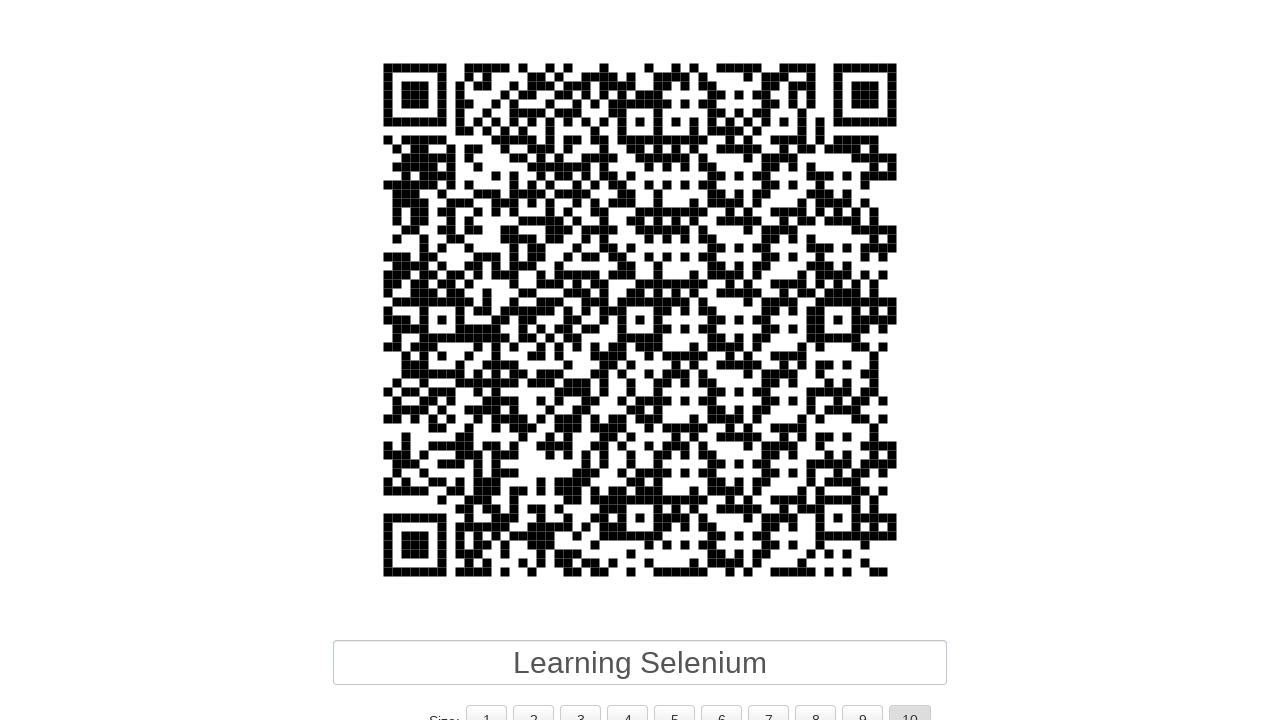

Waited 2 seconds for QR code to generate
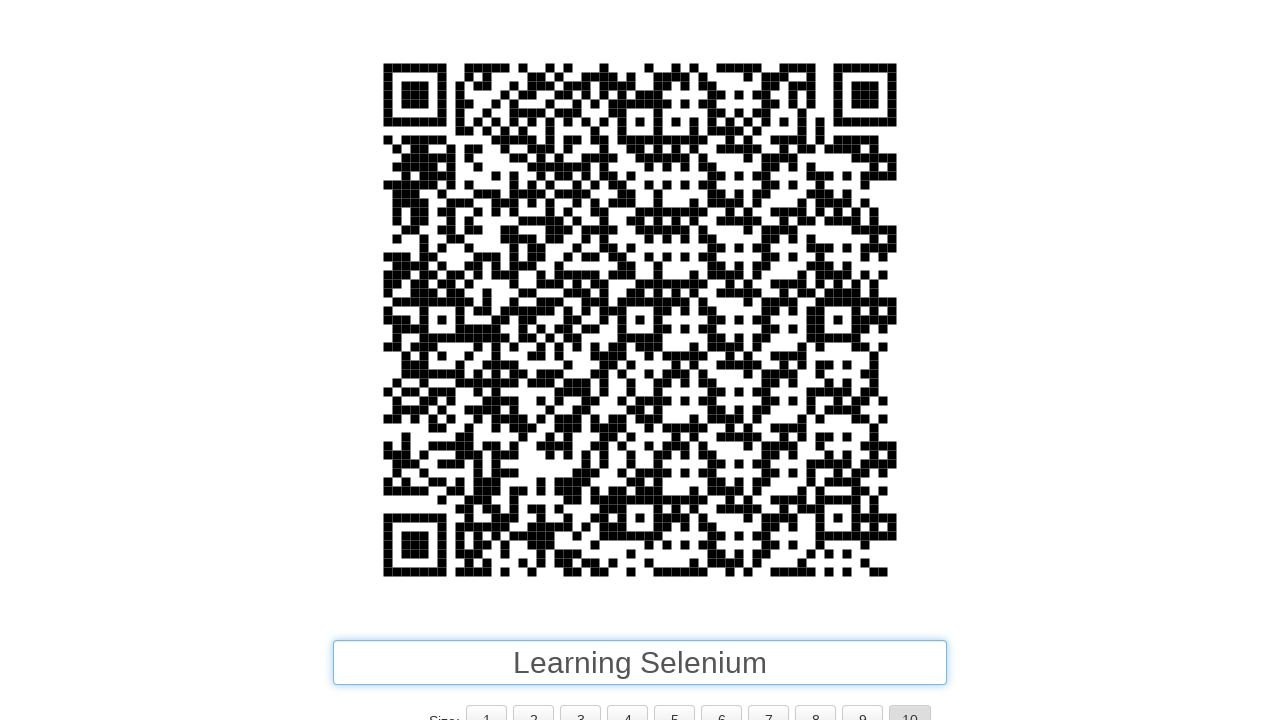

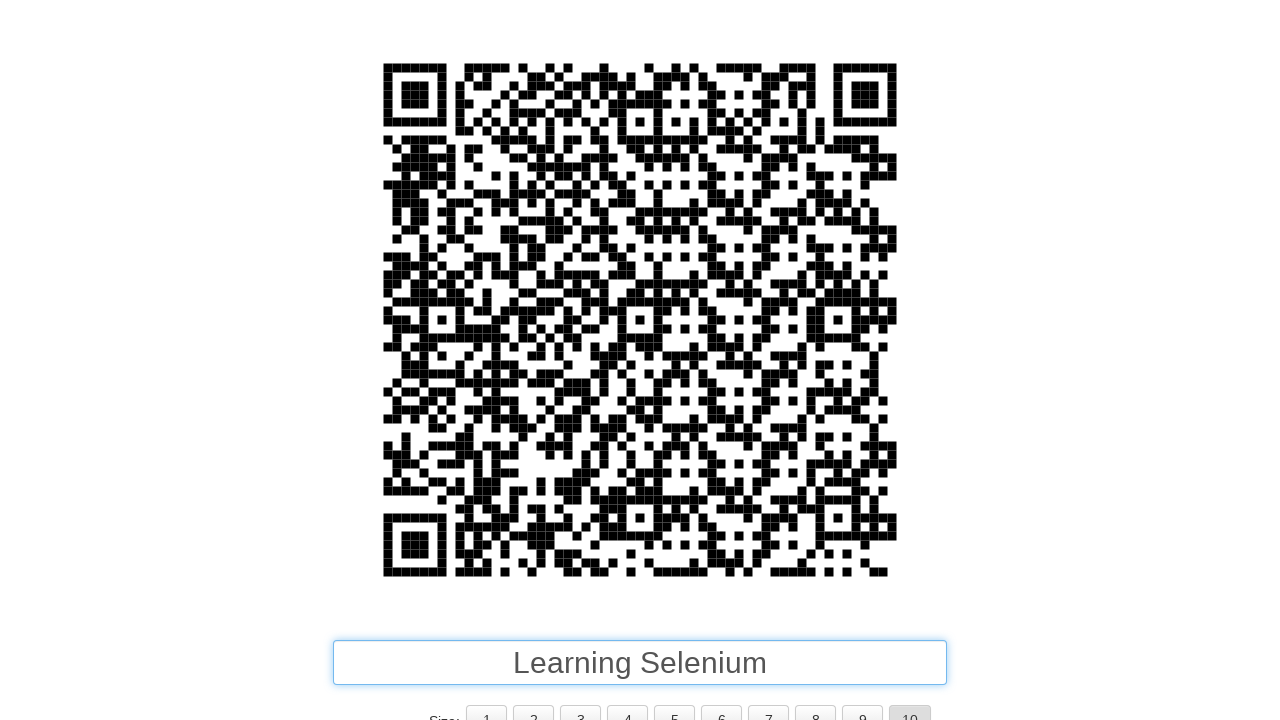